Tests page scrolling by using keyboard shortcuts to scroll to bottom and top

Starting URL: https://anhtester.com/

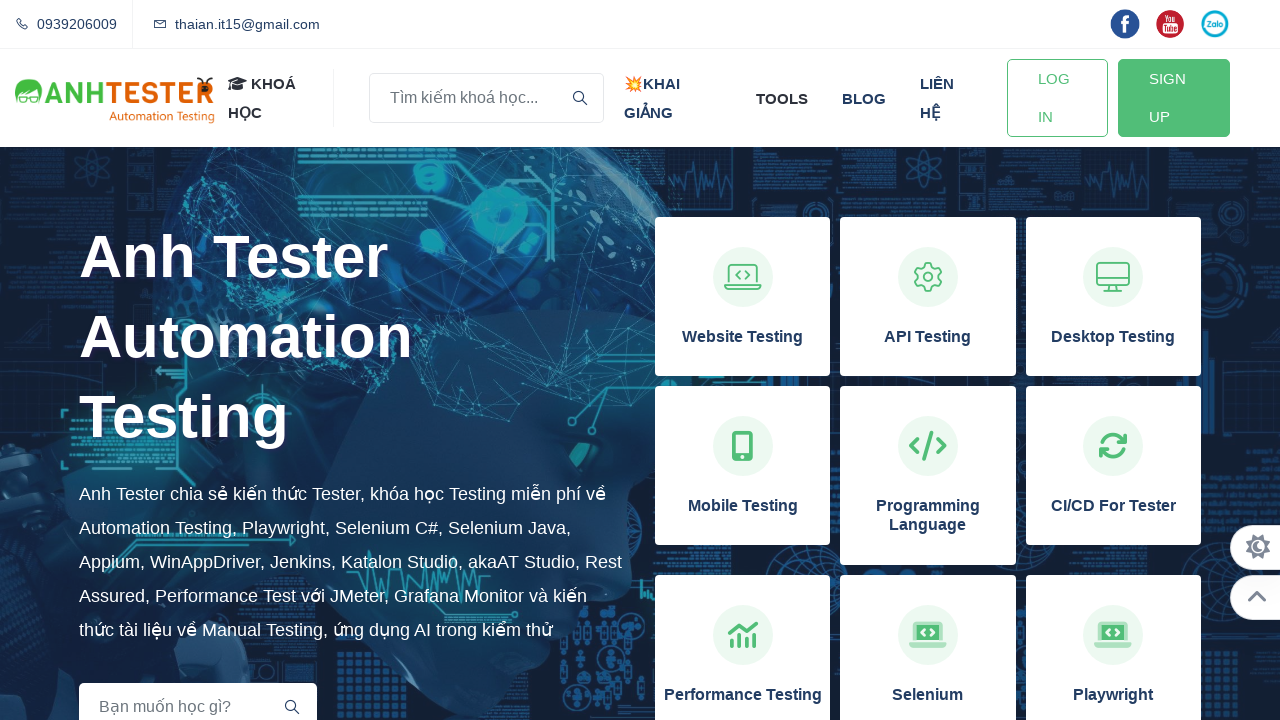

Pressed End key to scroll page to bottom
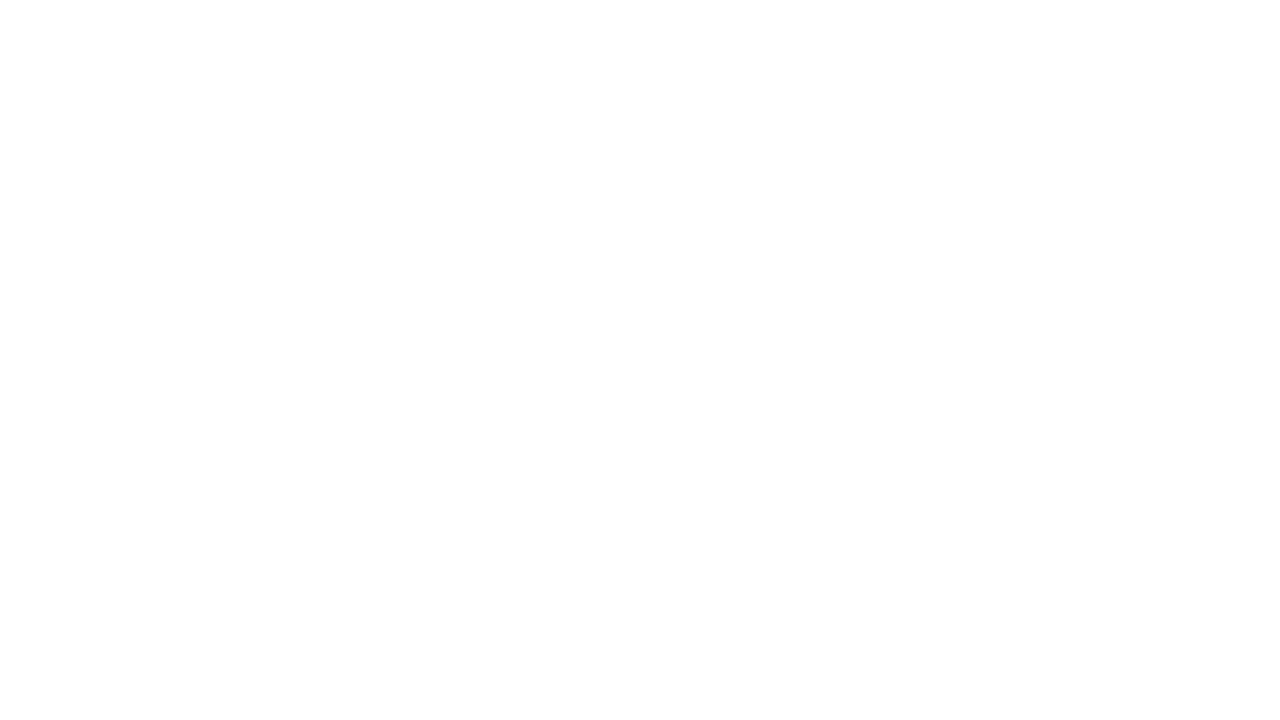

Pressed Home key to scroll page back to top
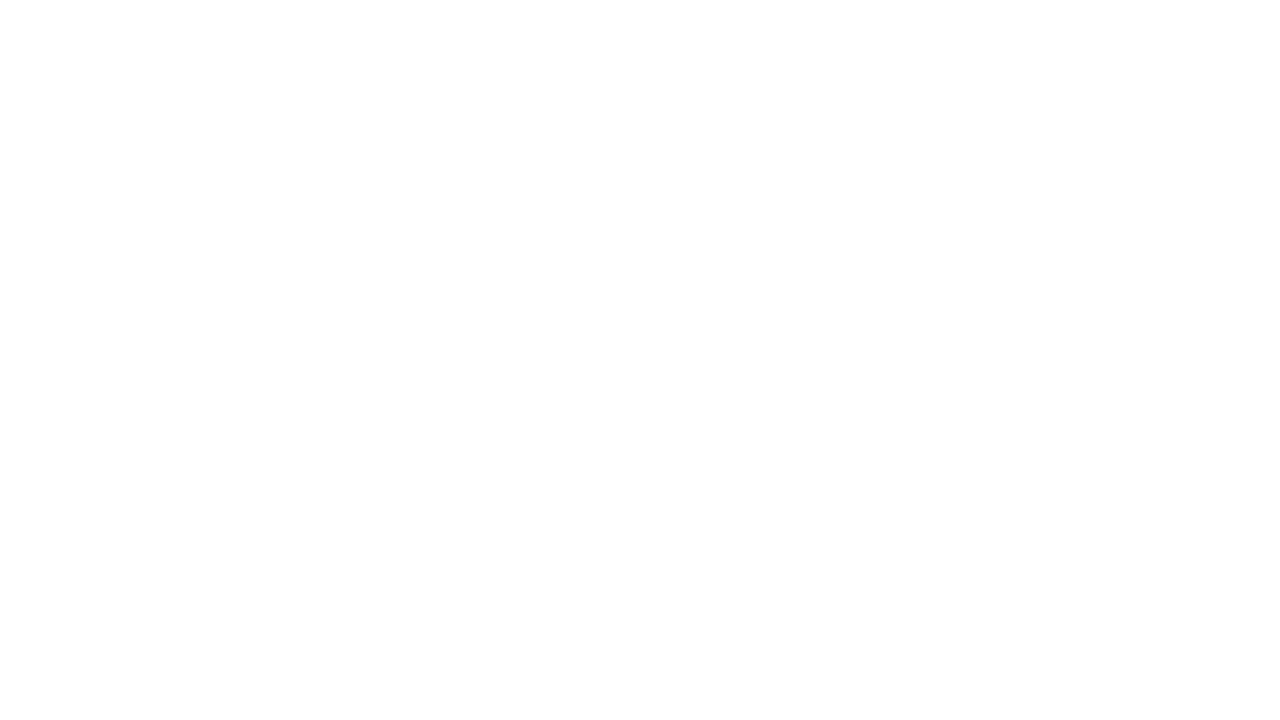

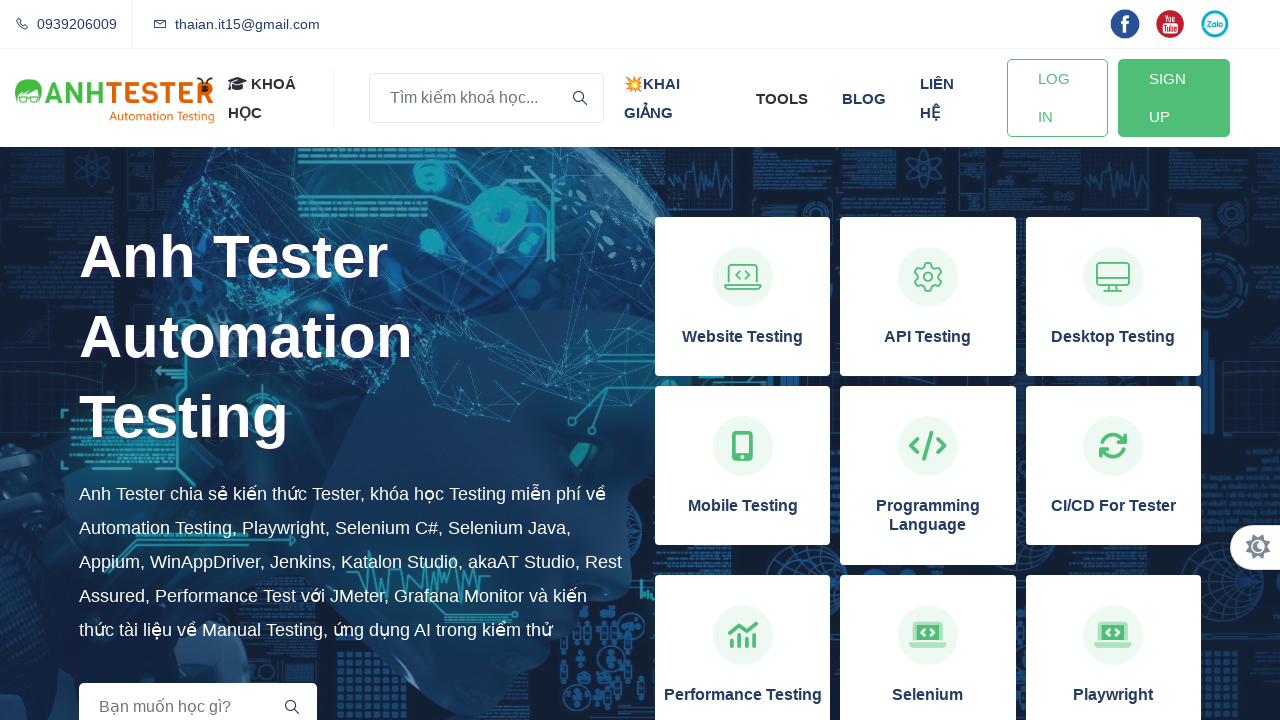